Tests dropdown select functionality by selecting options by value and index

Starting URL: https://bonigarcia.dev/selenium-webdriver-java/web-form.html

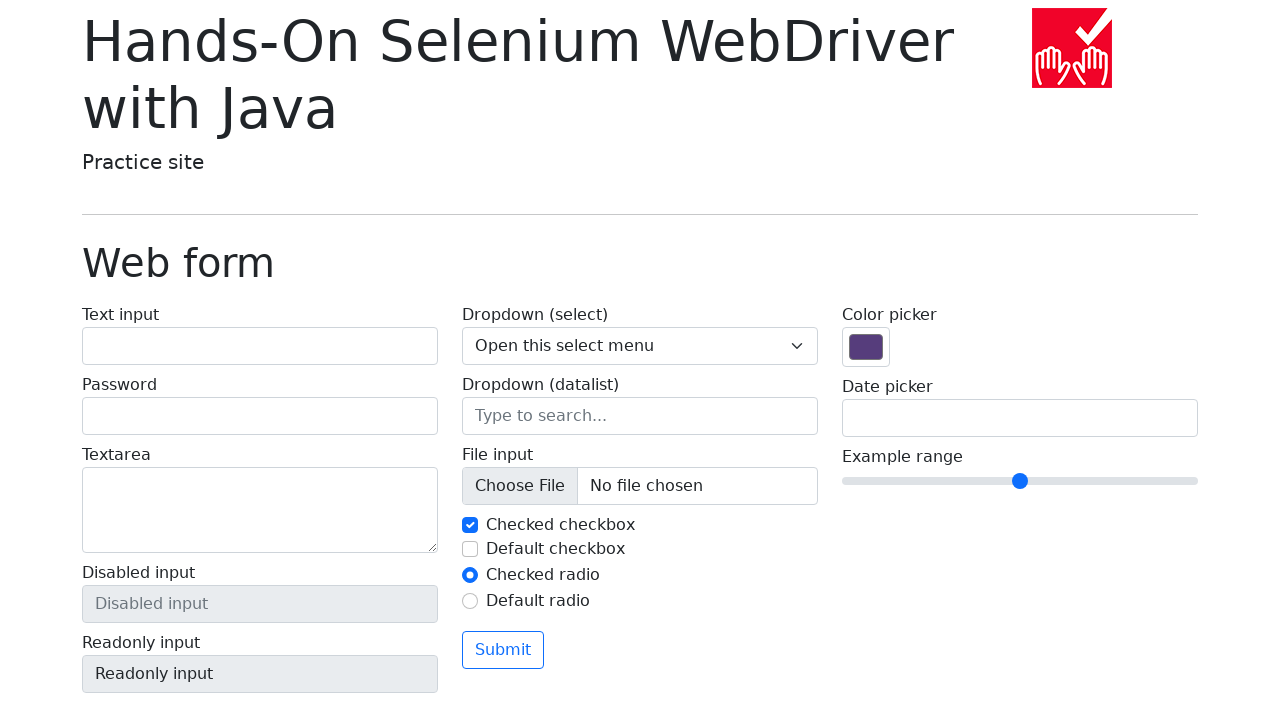

Selected dropdown option by value '3' on .form-select
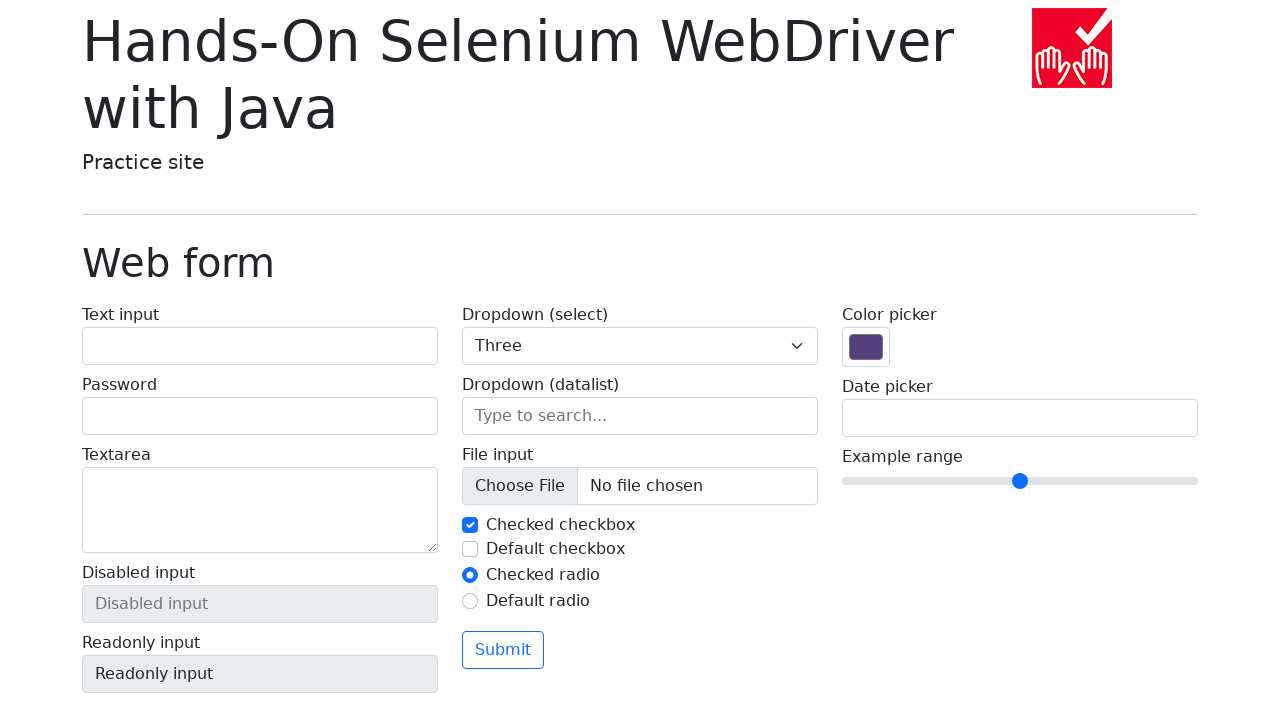

Verified that dropdown value is '3'
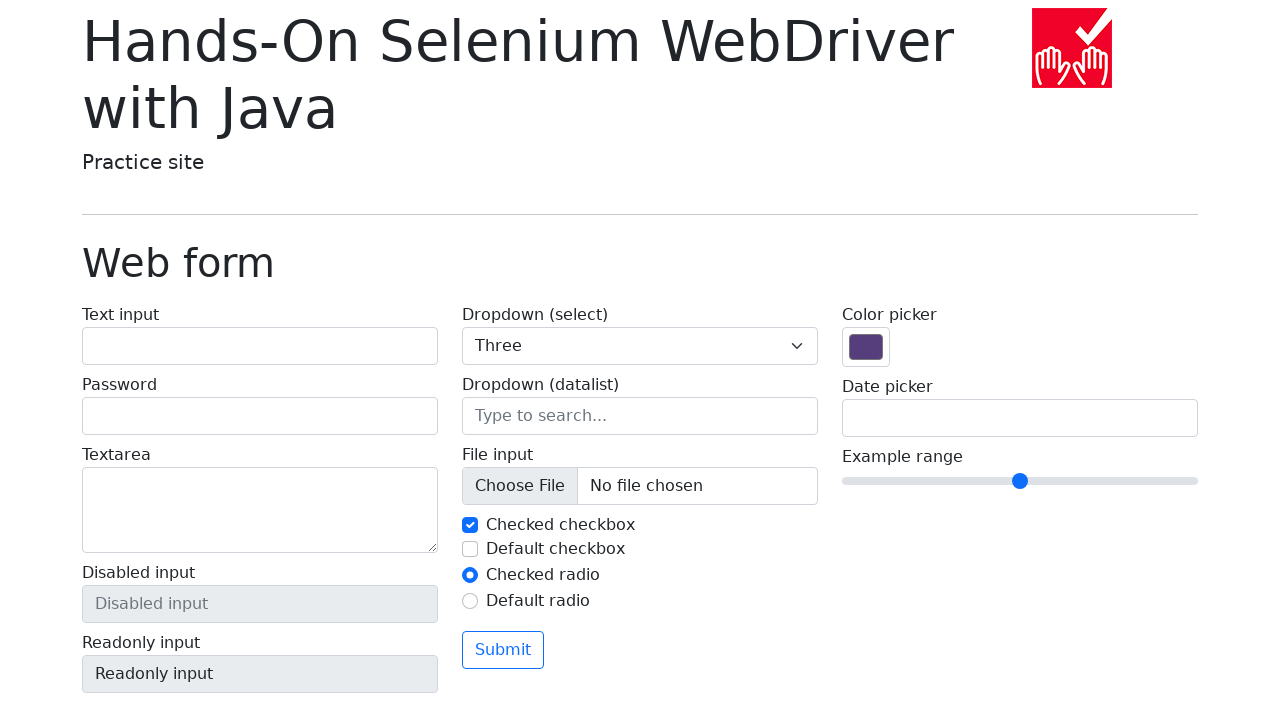

Selected dropdown option by index 1 ('One') on .form-select
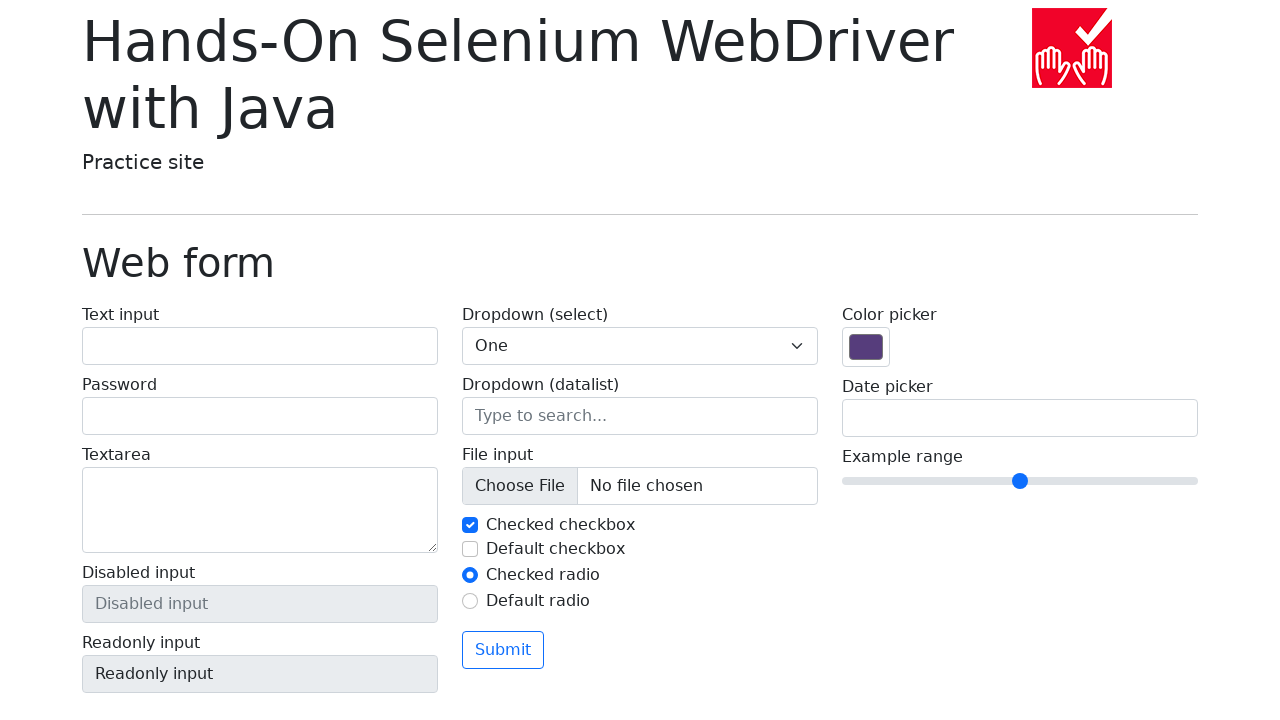

Verified that 'One' is the selected option
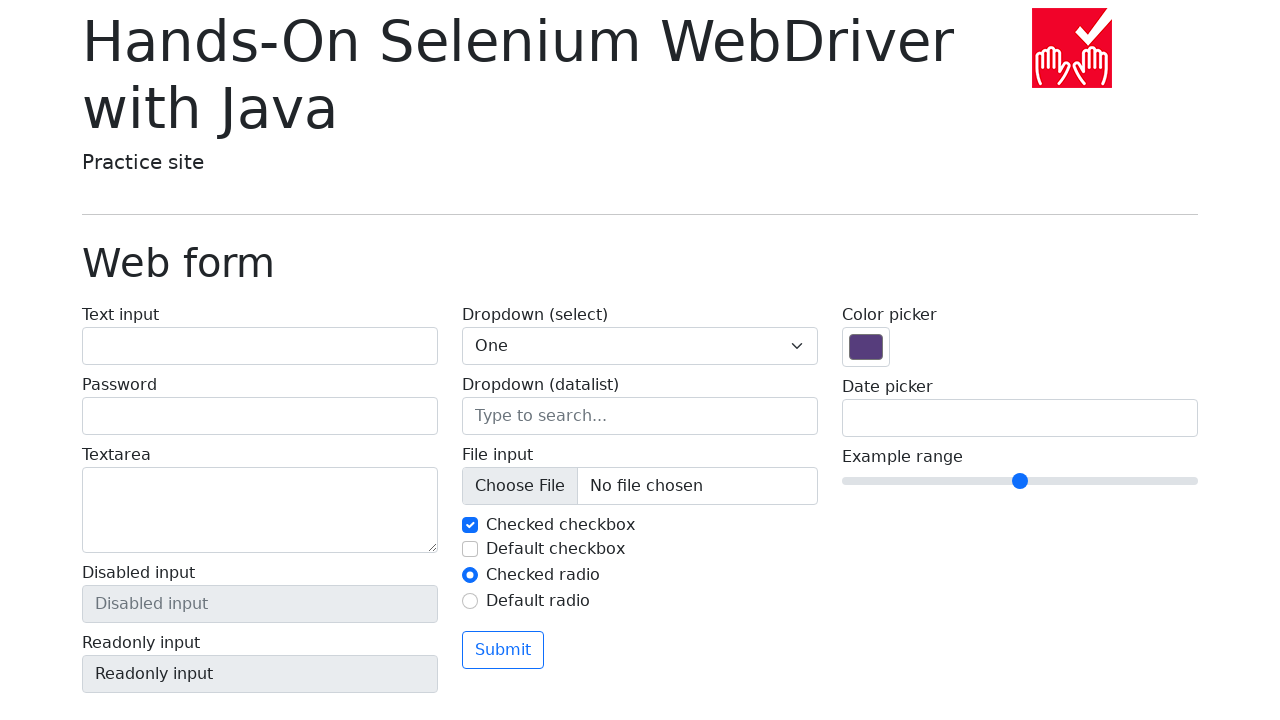

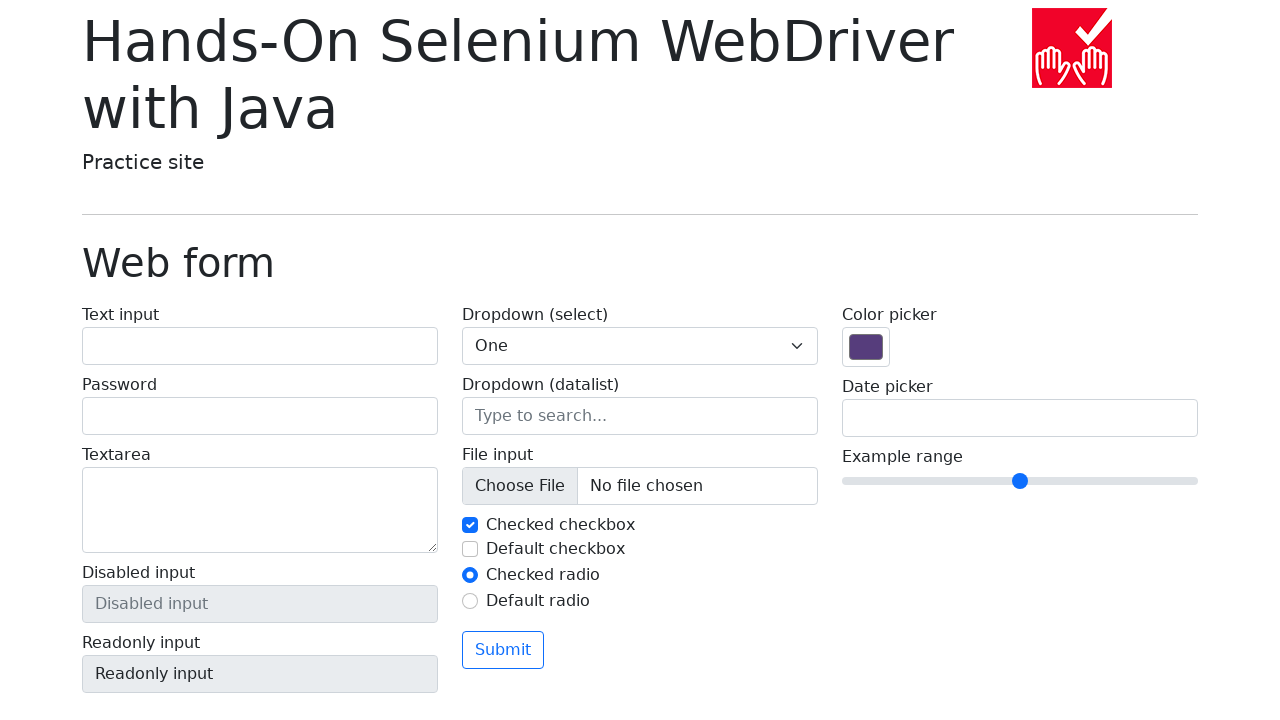